Tests prompt JavaScript alert by clicking button, entering text into the prompt, and accepting it

Starting URL: https://the-internet.herokuapp.com/javascript_alerts

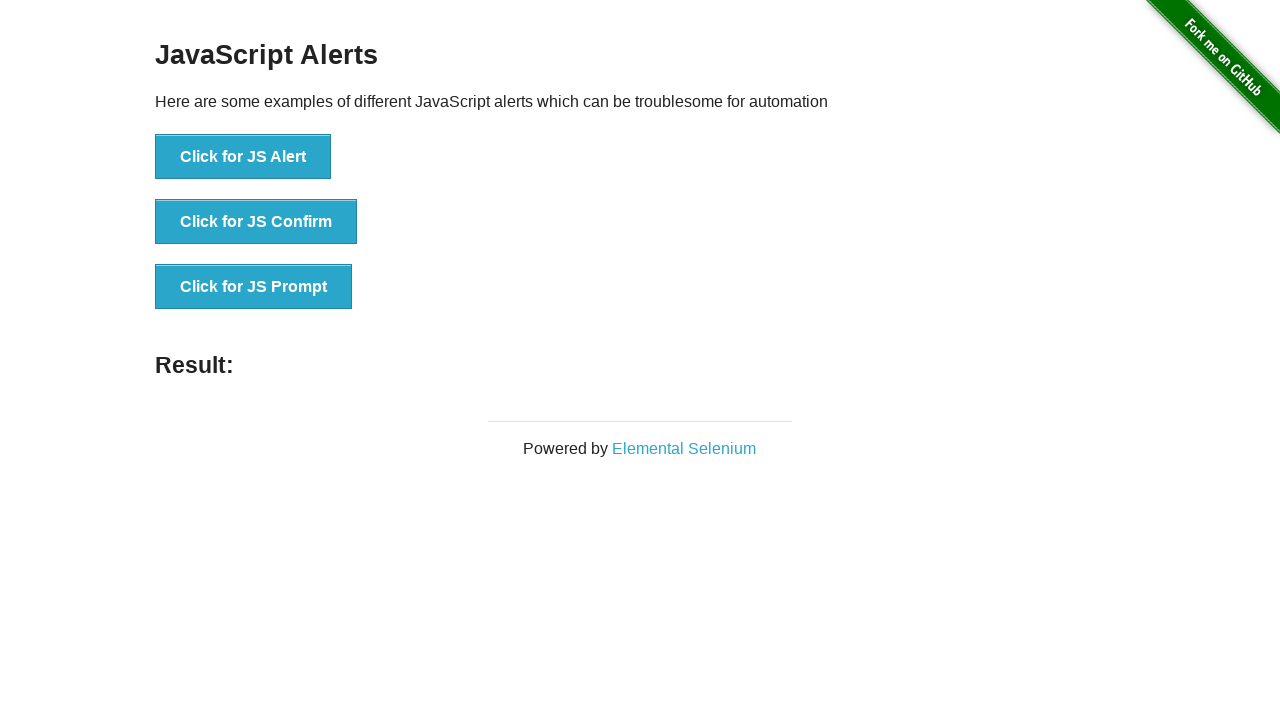

Set up dialog handler to accept prompt with text 'Mohammed Apsar'
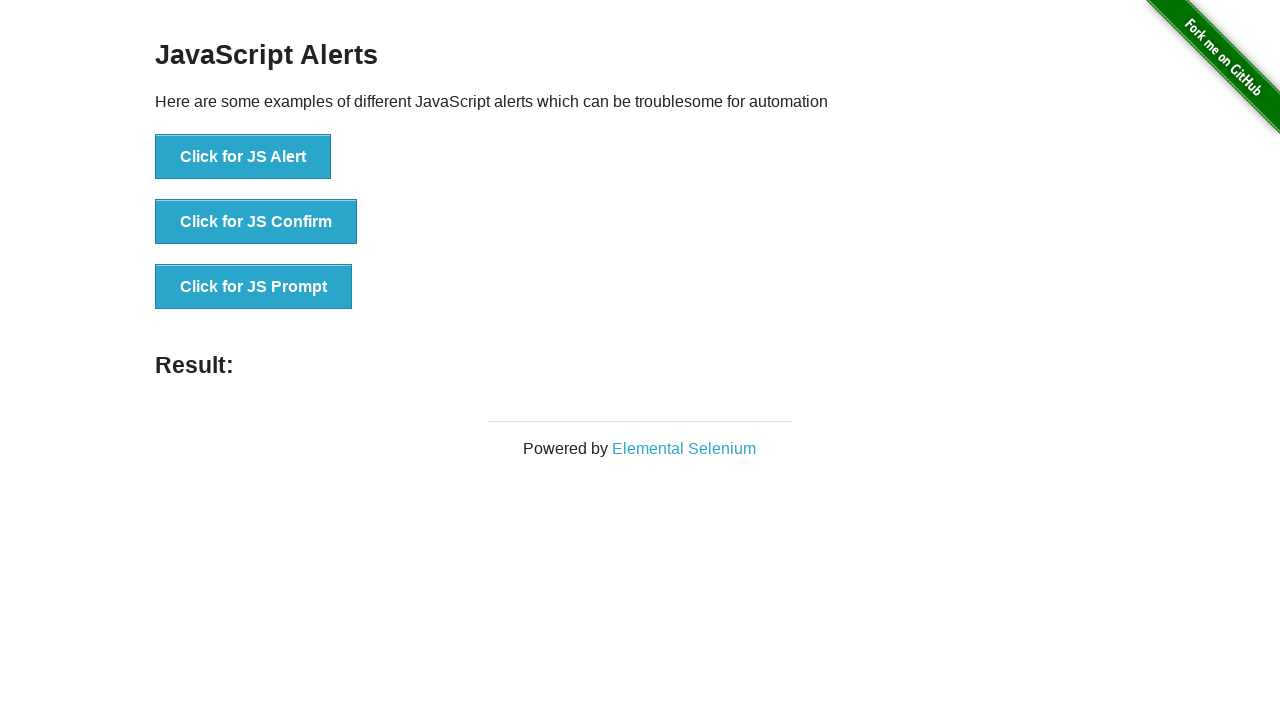

Clicked button to trigger JavaScript prompt alert at (254, 287) on xpath=//button[@onclick='jsPrompt()']
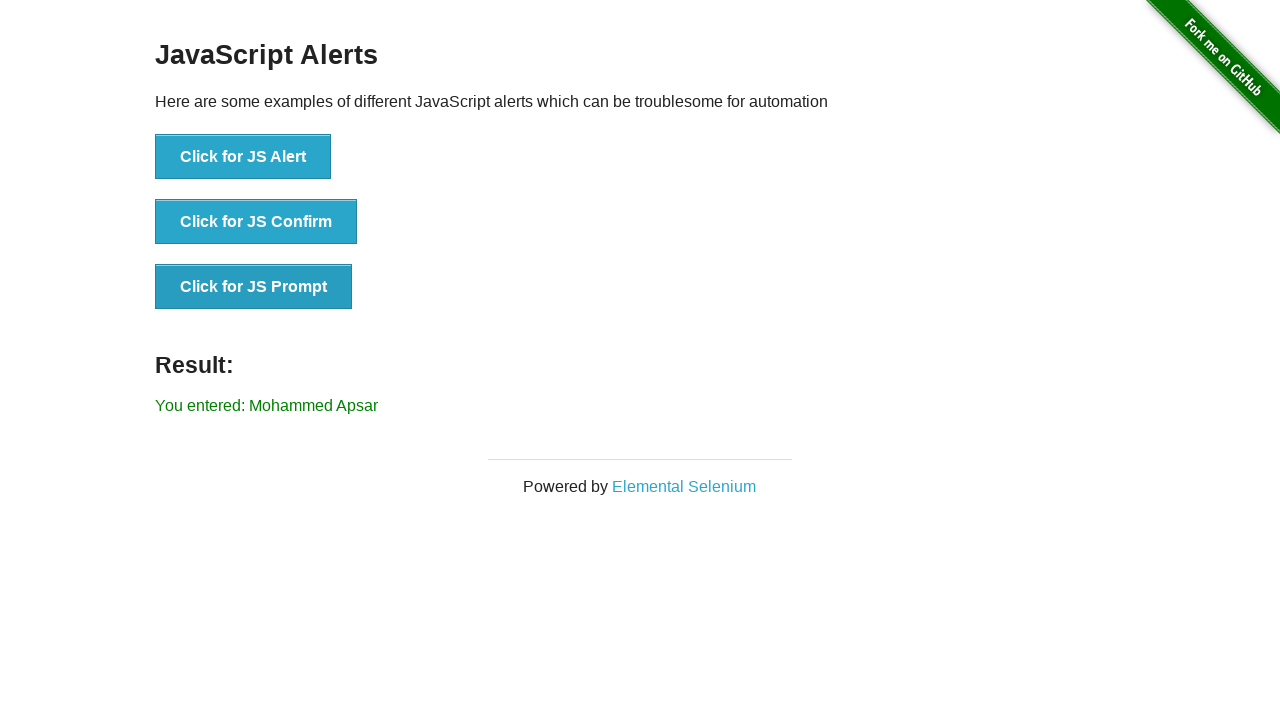

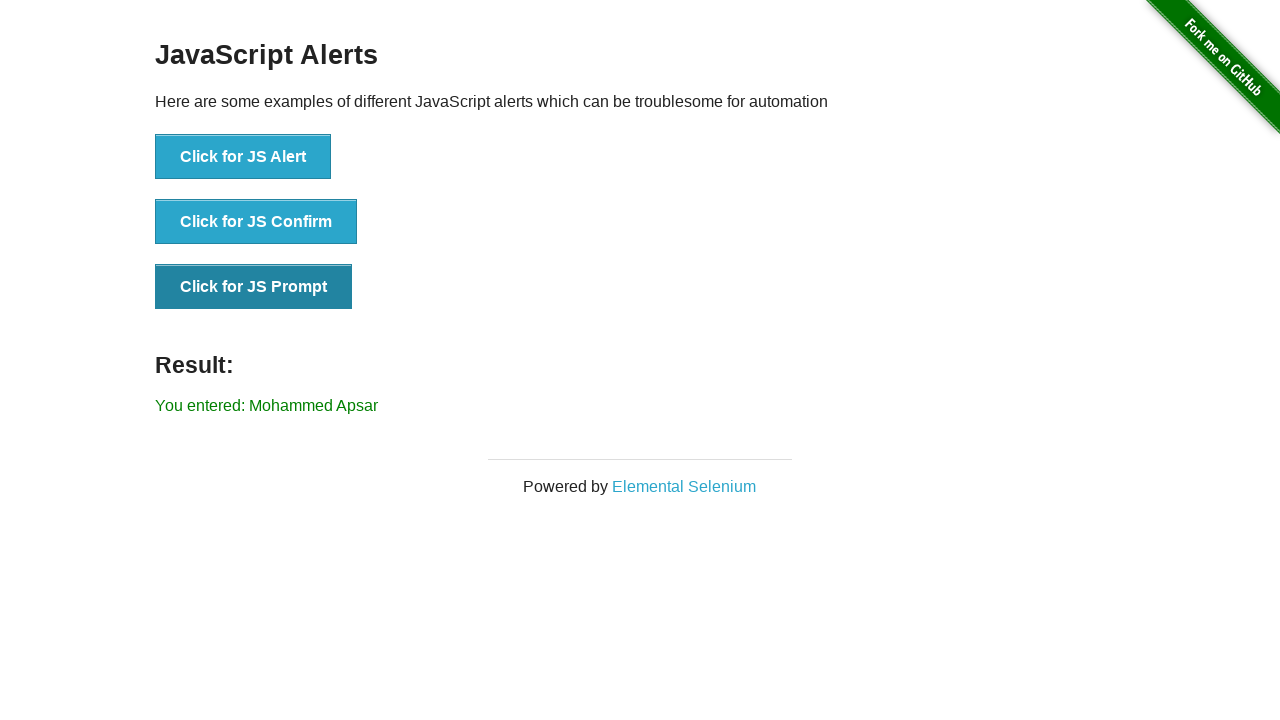